Tests multiplying large numbers (9999999999 * 9999999999)

Starting URL: https://testsheepnz.github.io/BasicCalculator

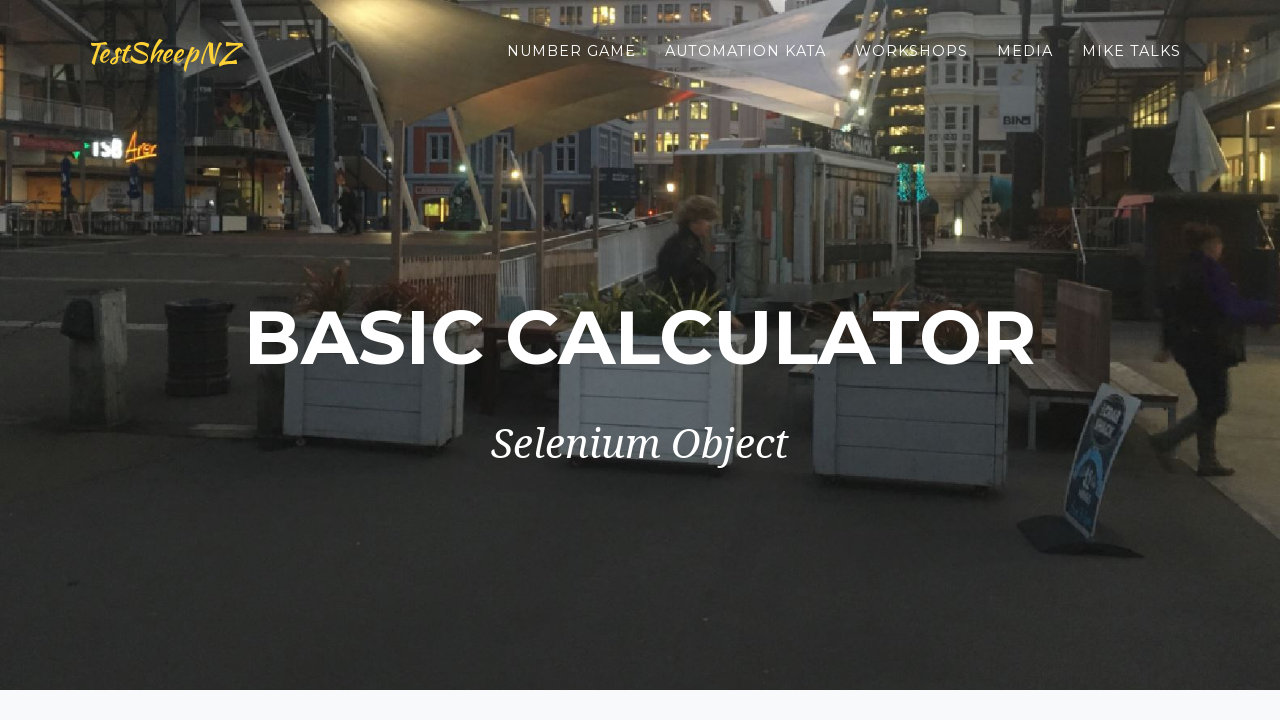

Selected 'Prototype' build version from dropdown on #selectBuild
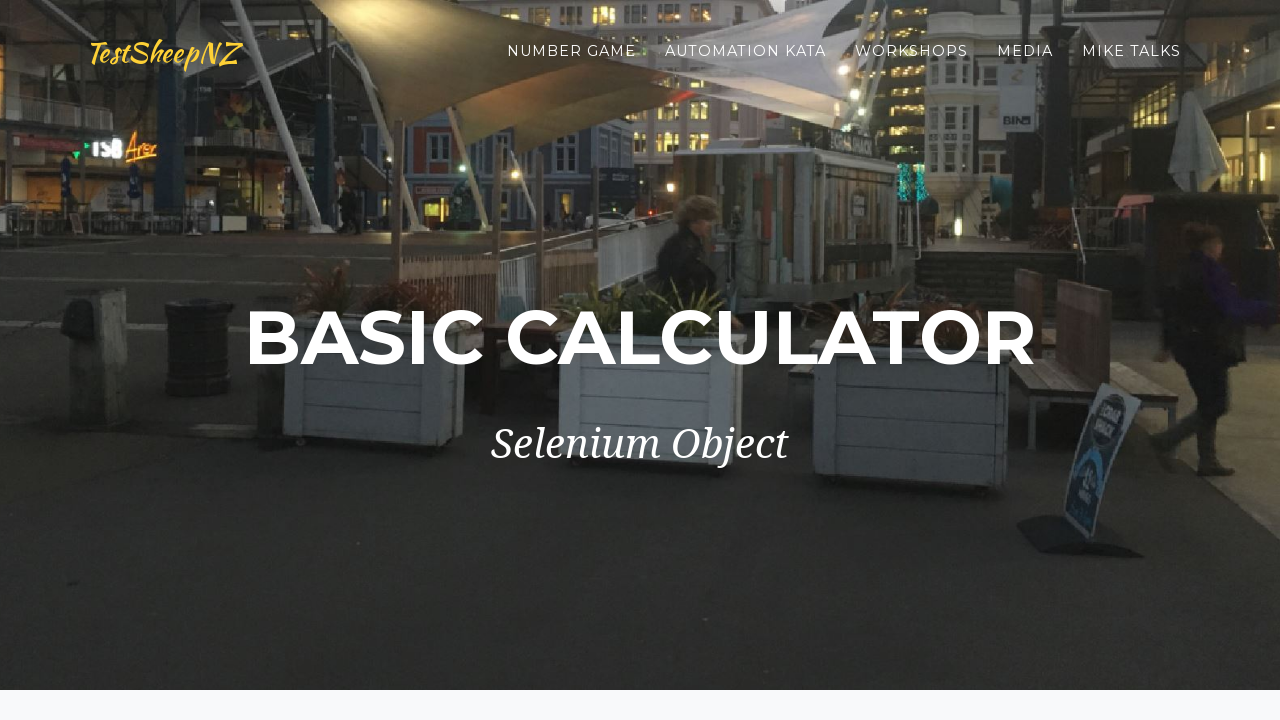

Entered first large number 9999999999 into number1Field on #number1Field
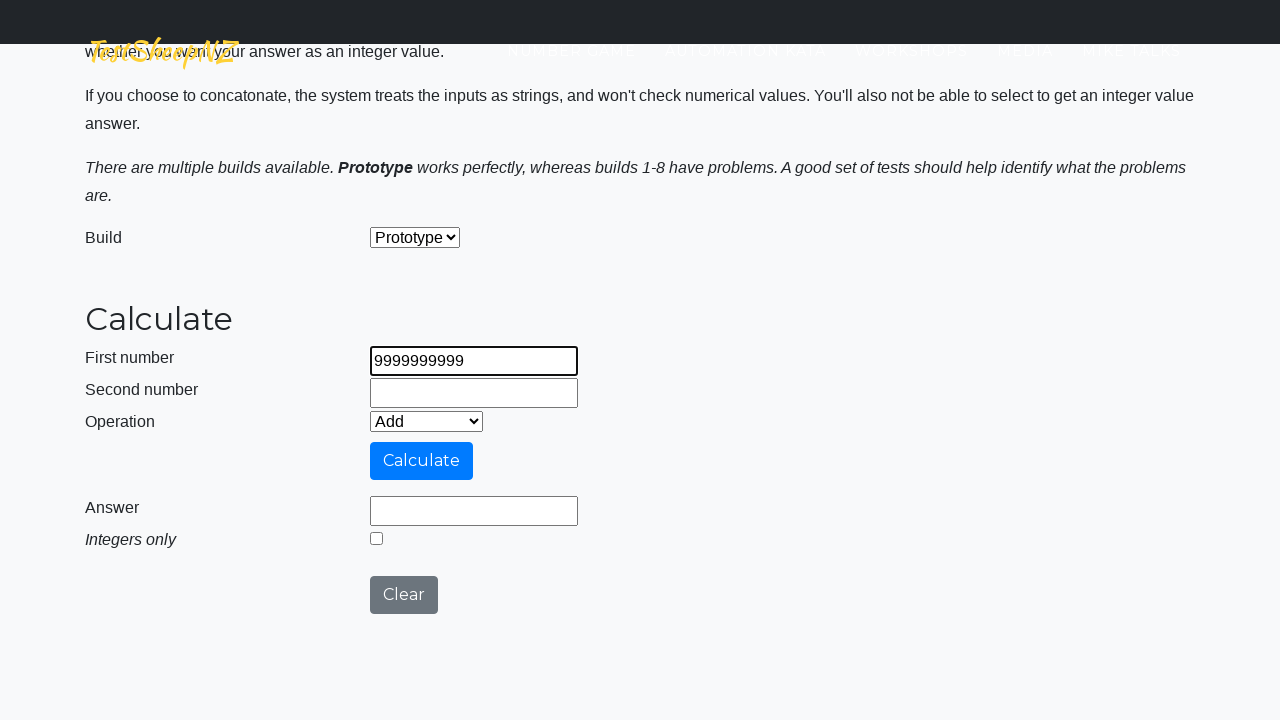

Entered second large number 9999999999 into number2Field on #number2Field
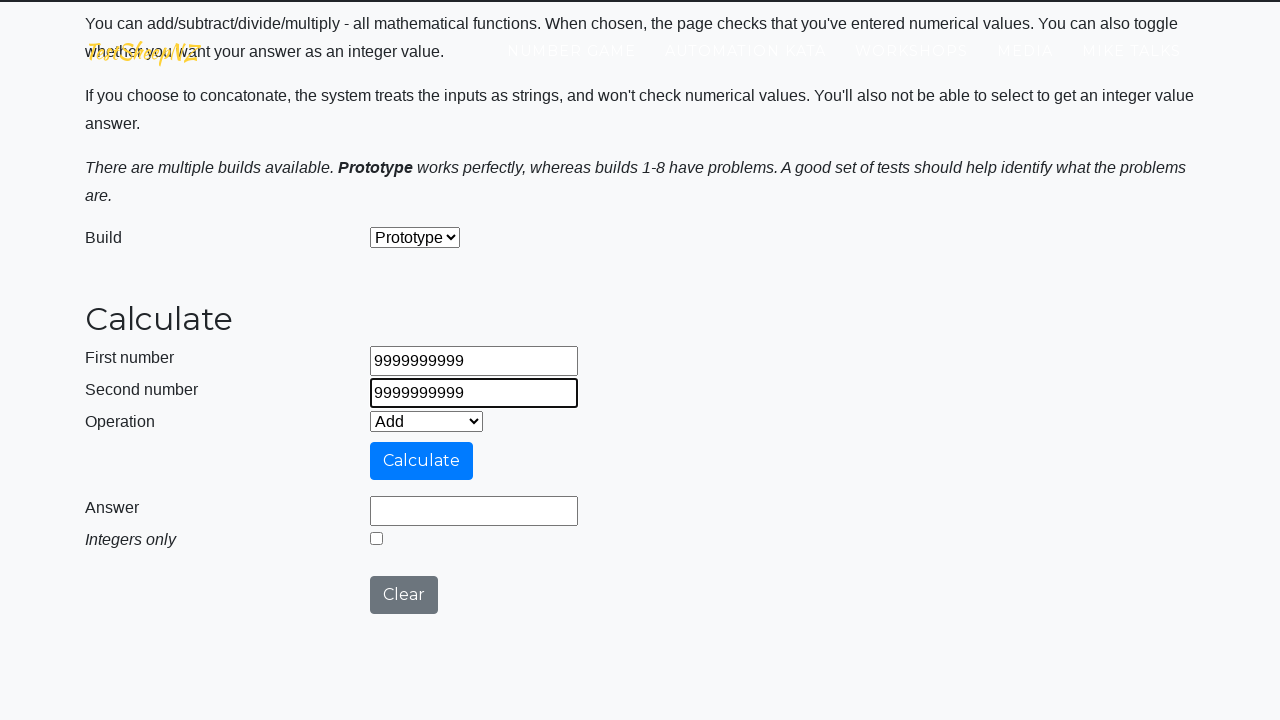

Selected 'Multiply' operation from dropdown on #selectOperationDropdown
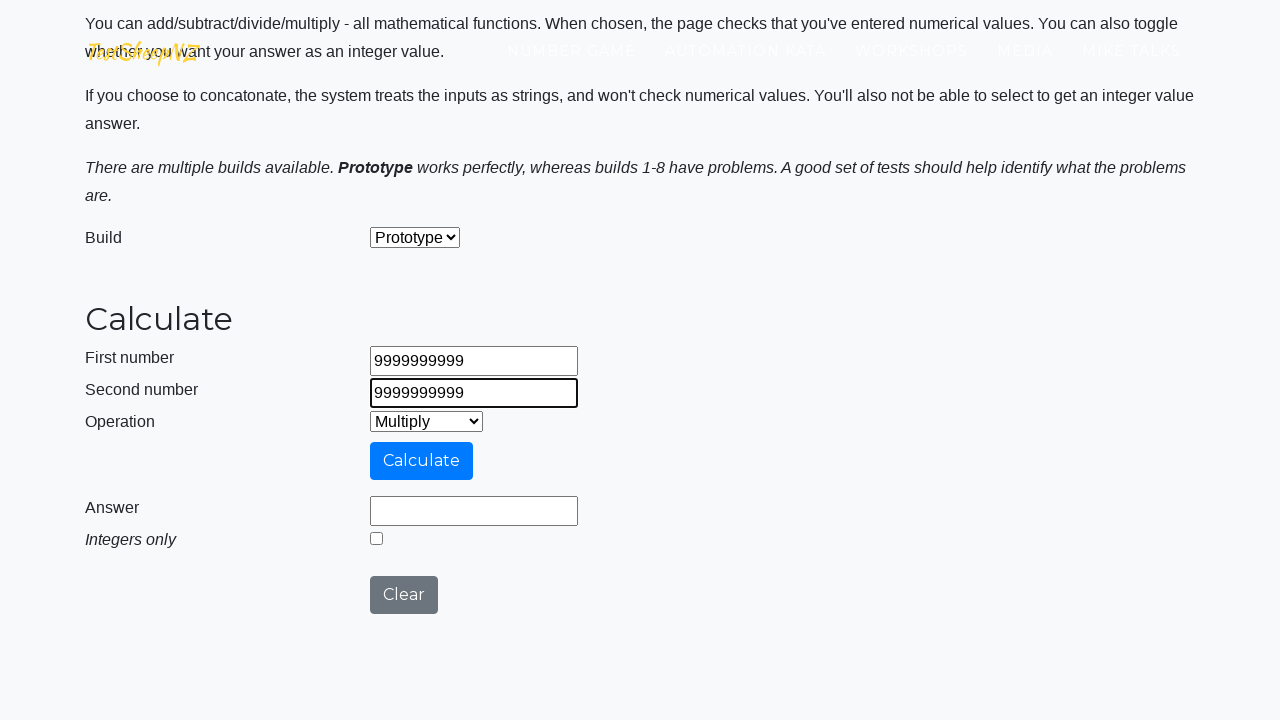

Clicked calculate button to multiply 9999999999 * 9999999999 at (422, 461) on #calculateButton
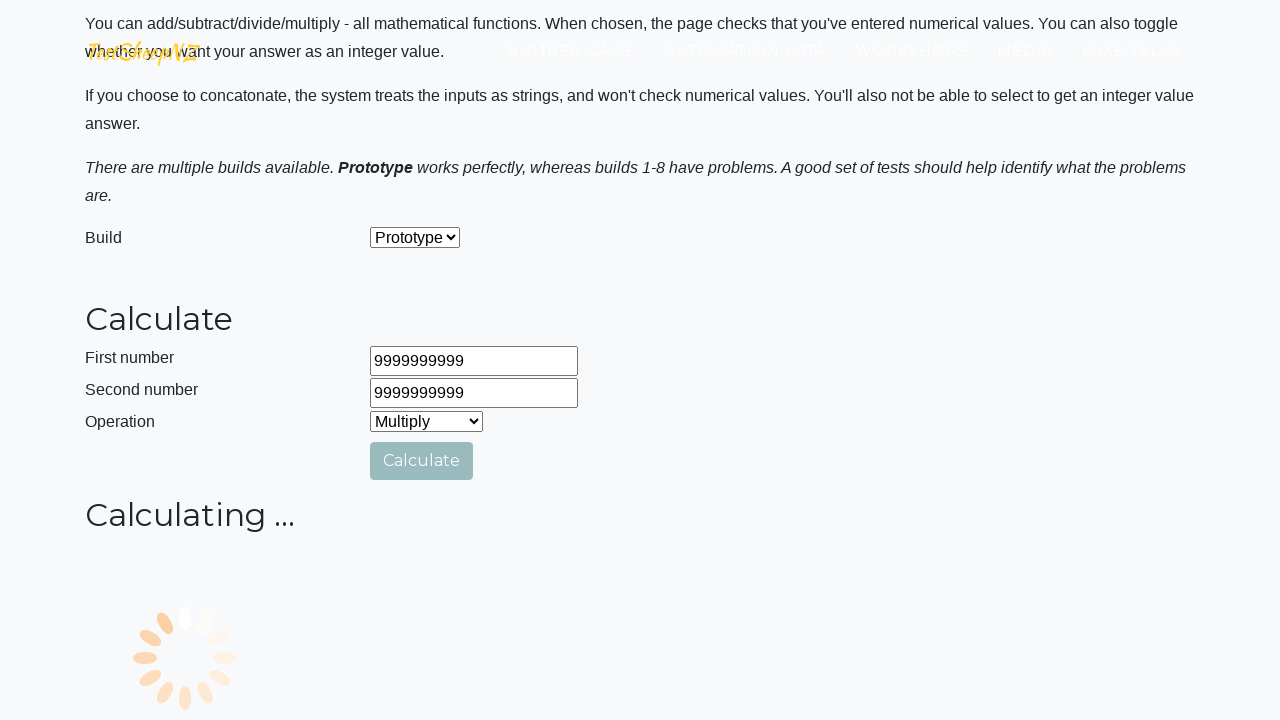

Answer field loaded and is visible
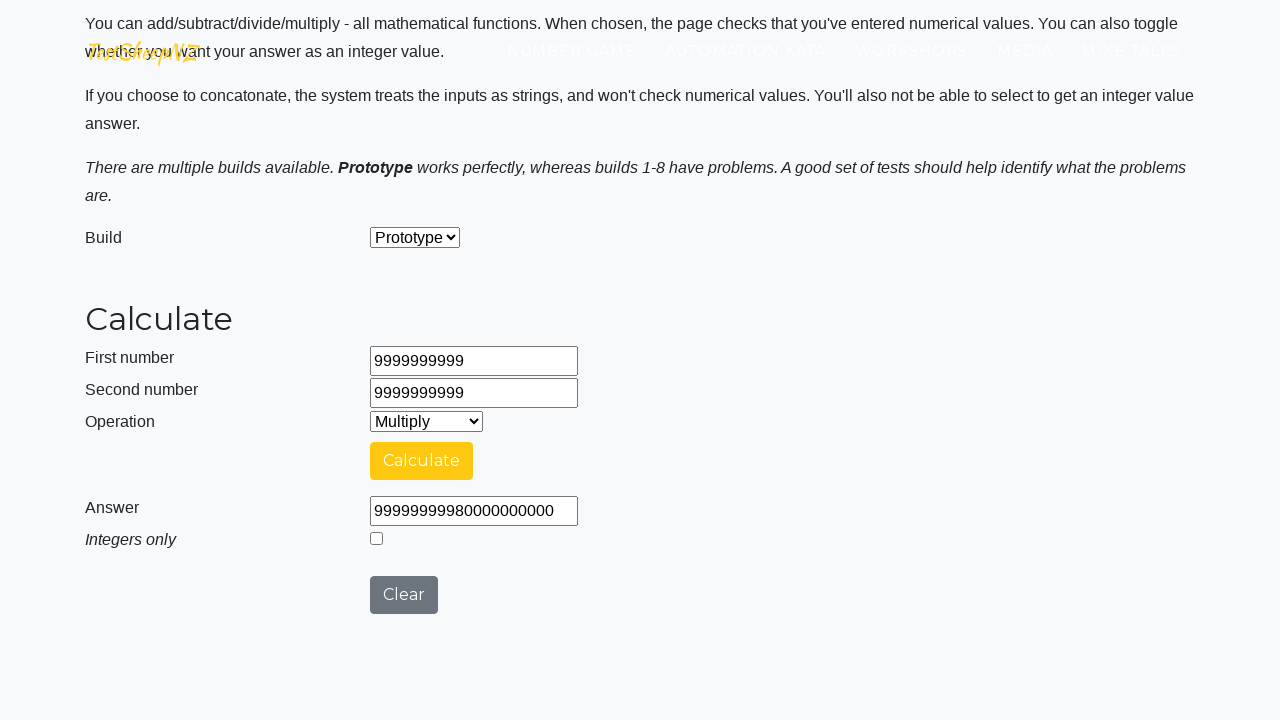

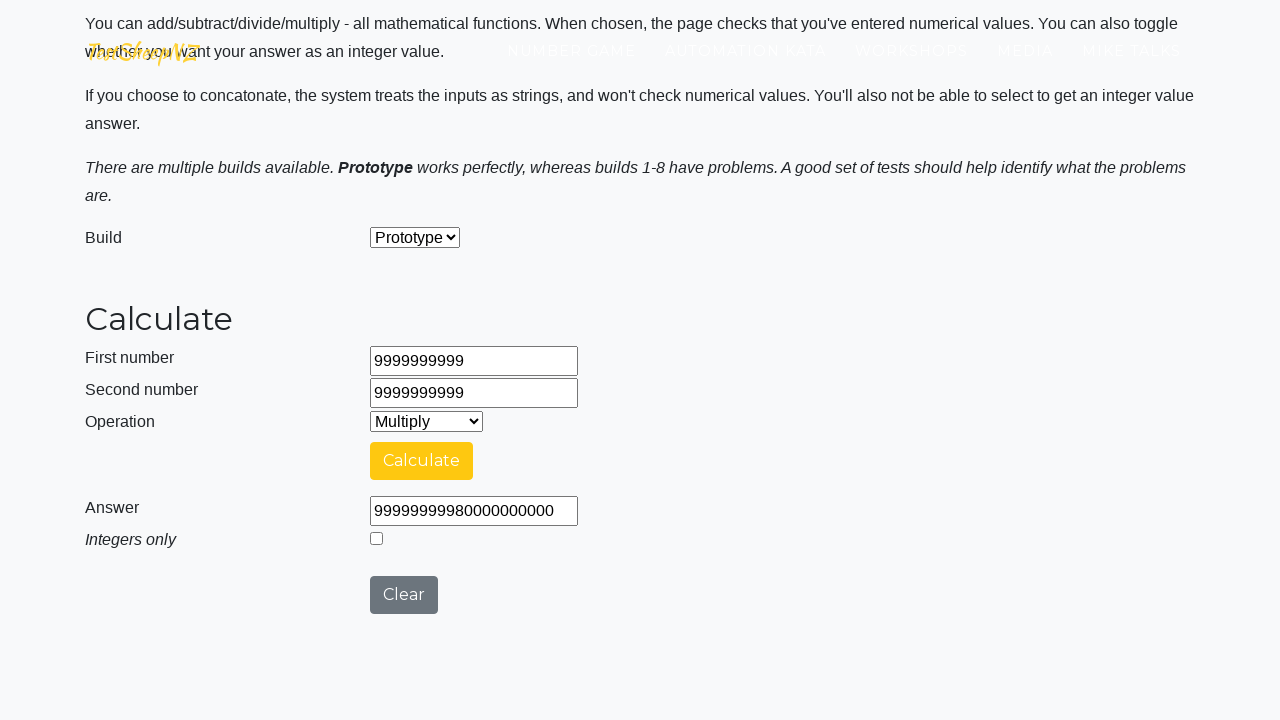